Tests that entering a number too small (below 50) shows the correct error message about the number being too small.

Starting URL: https://kristinek.github.io/site/tasks/enter_a_number

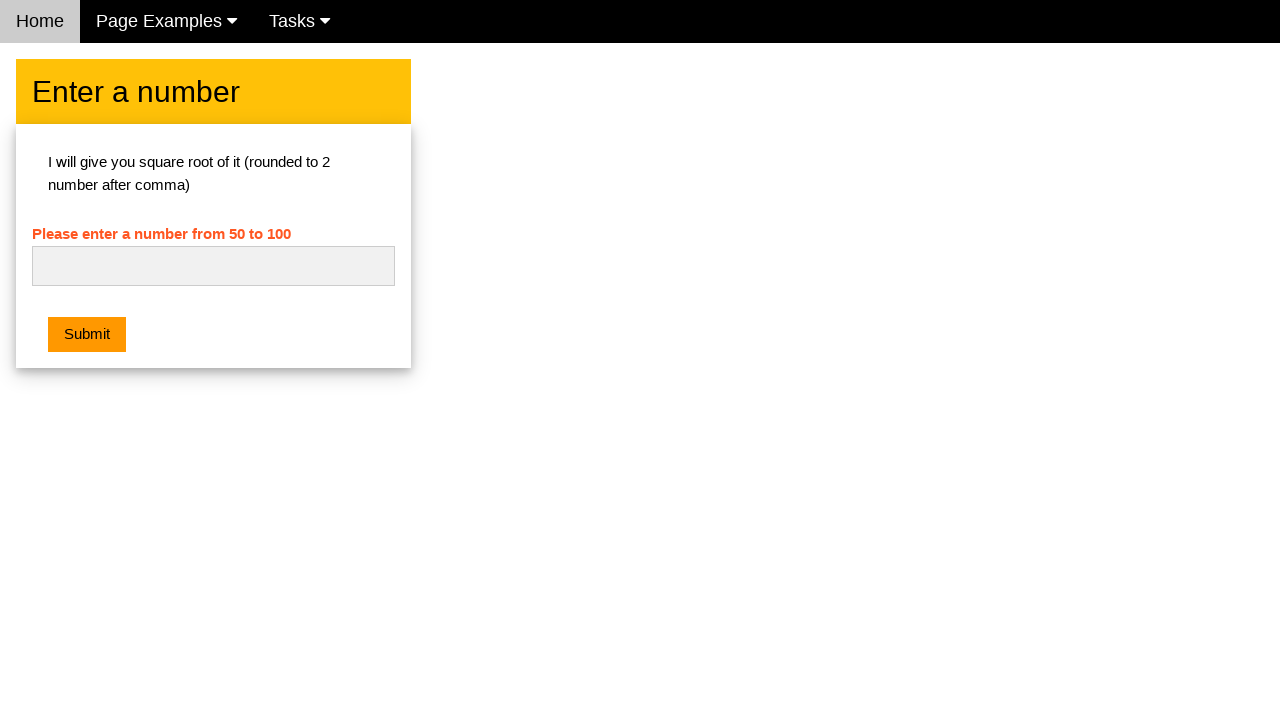

Entered number 48 (too small) in the input field on #numb
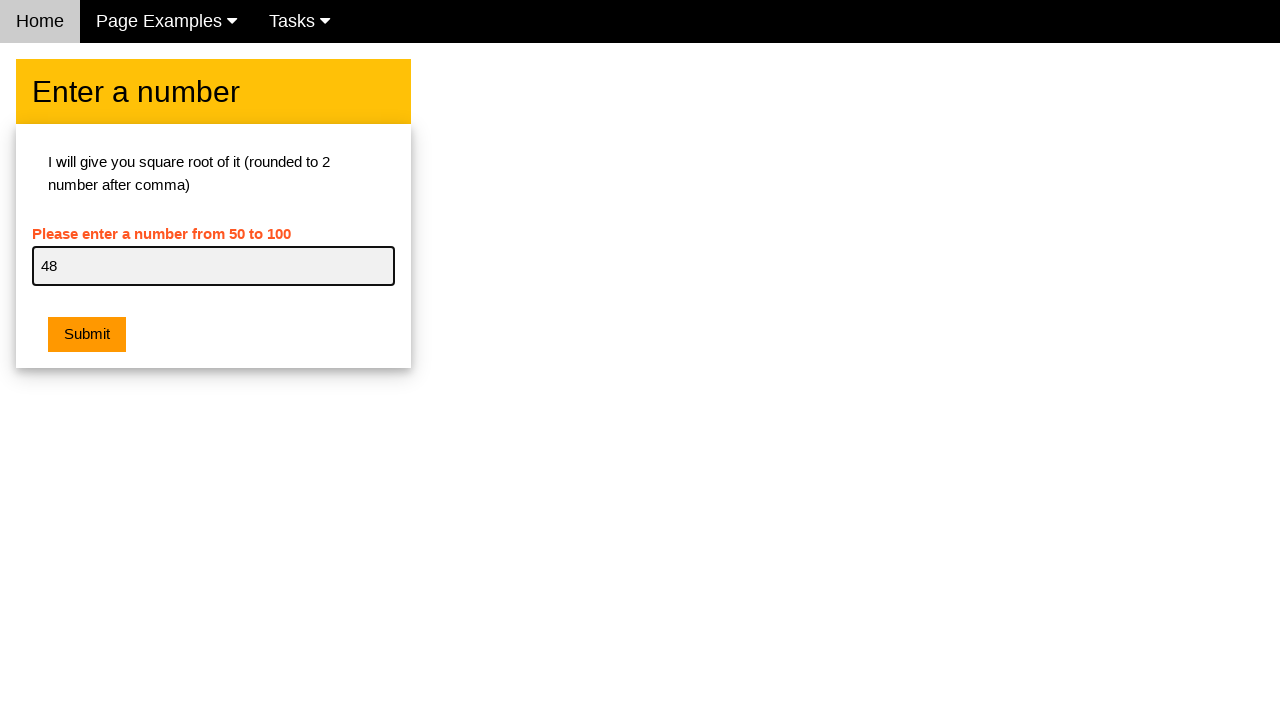

Clicked Submit button at (87, 335) on xpath=//button[text()='Submit']
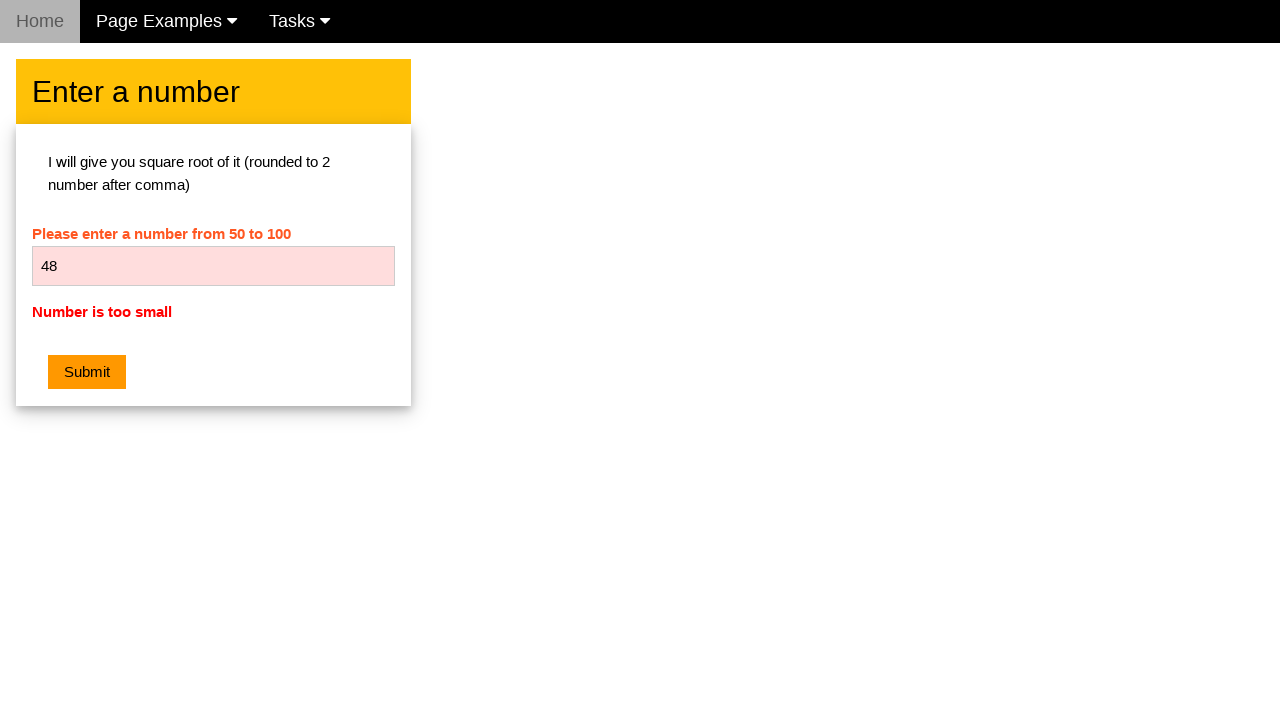

Error message appeared for number too small
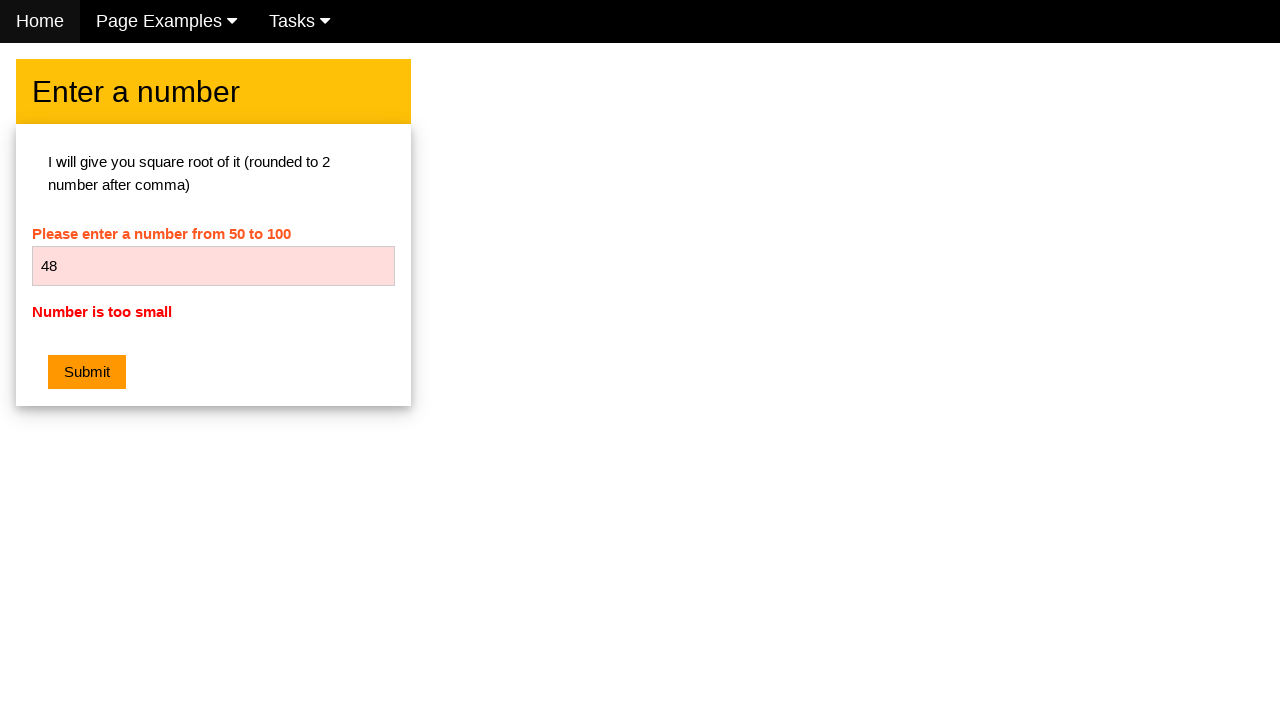

Reloaded the page
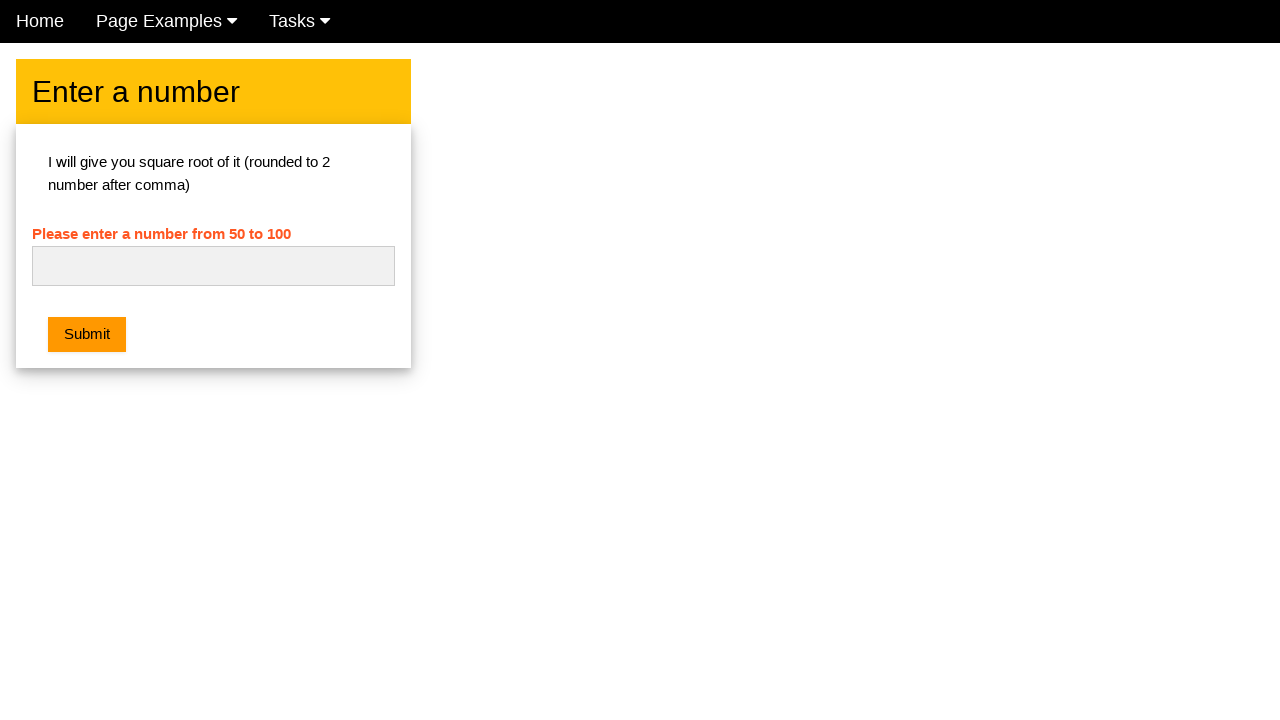

Entered negative number -10 in the input field on #numb
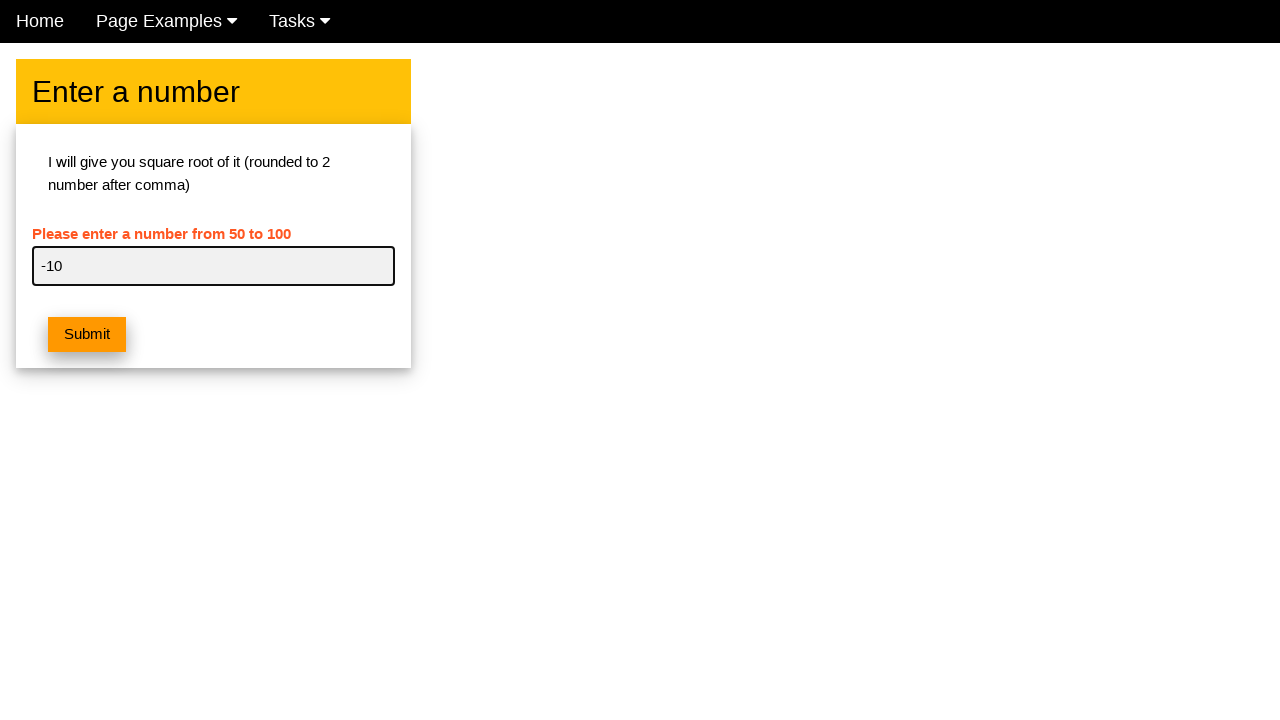

Clicked Submit button with negative number at (87, 335) on xpath=//button[text()='Submit']
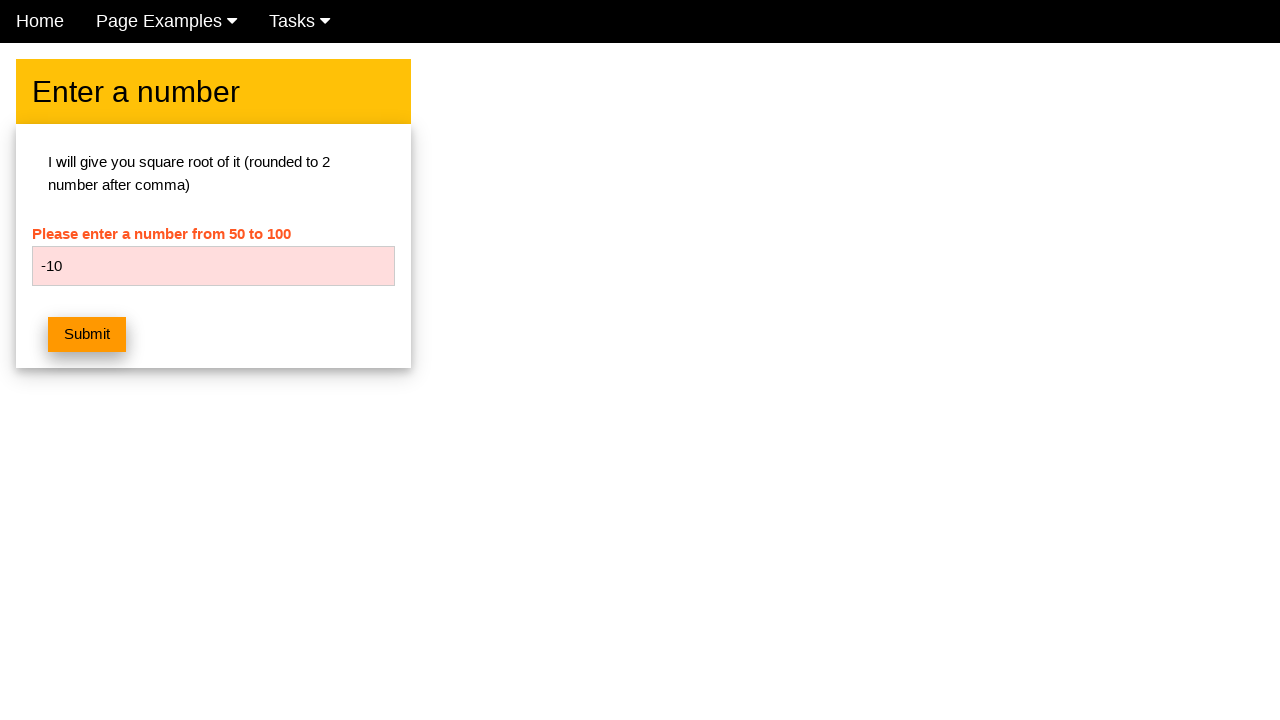

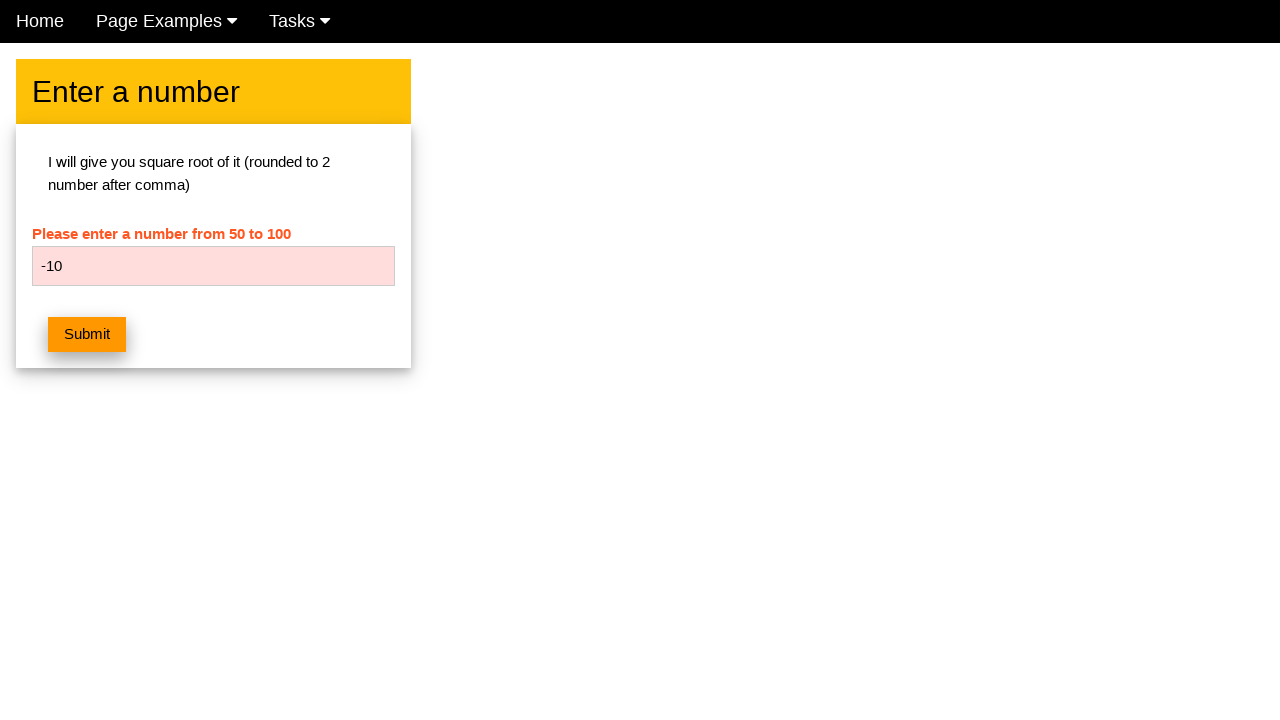